Tests adding multiple todo items to the list

Starting URL: https://todomvc.com/examples/react/dist/

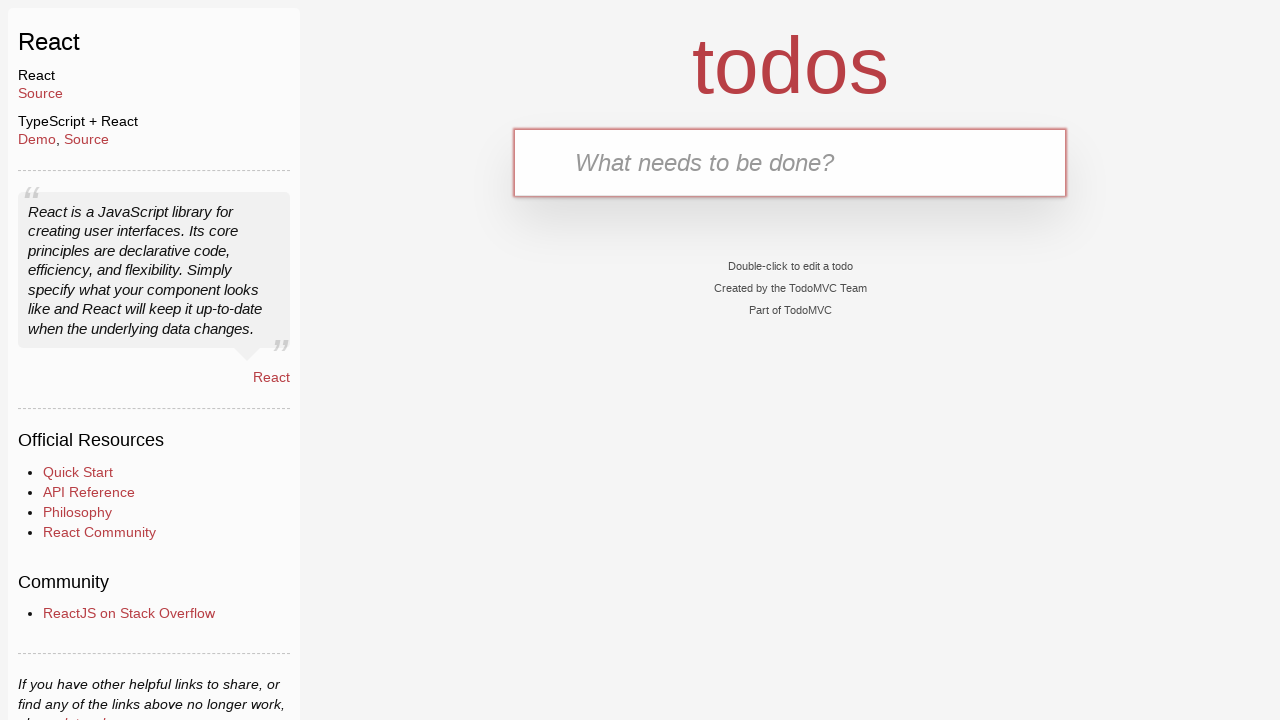

Filled todo input with 'Buy groceries' on internal:testid=[data-testid="text-input"s]
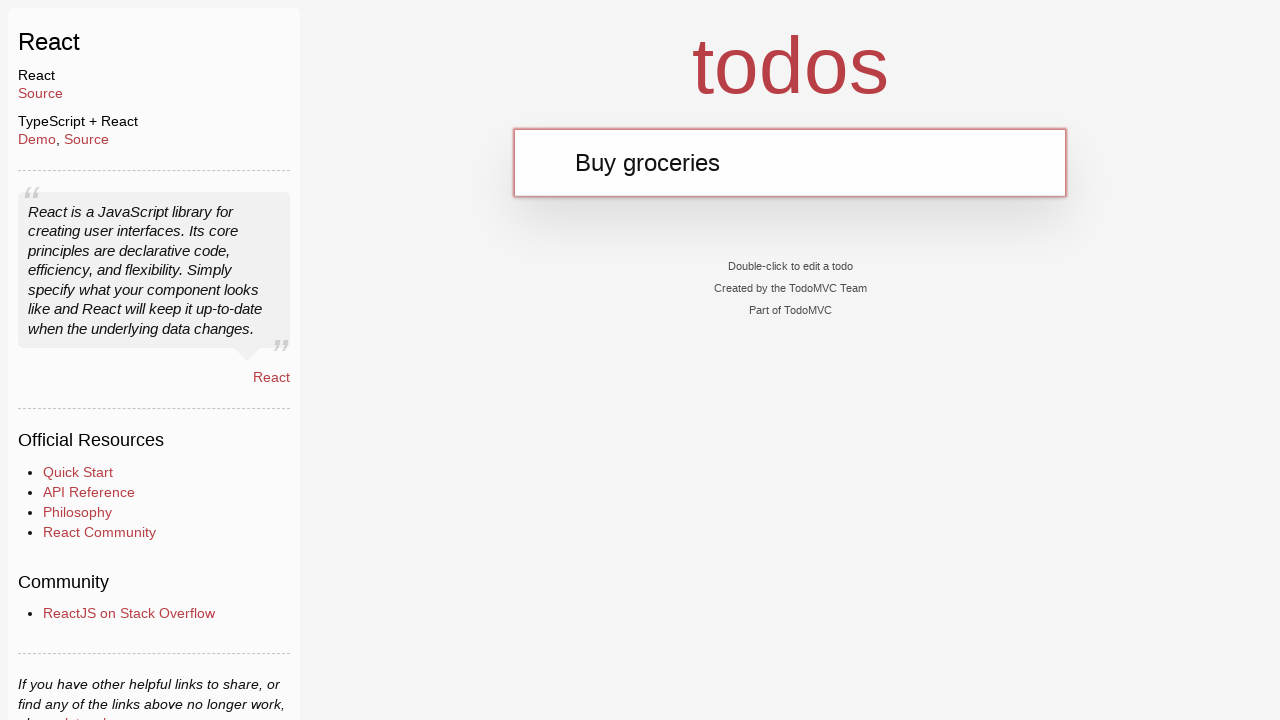

Pressed Enter to add first todo 'Buy groceries' on internal:testid=[data-testid="text-input"s]
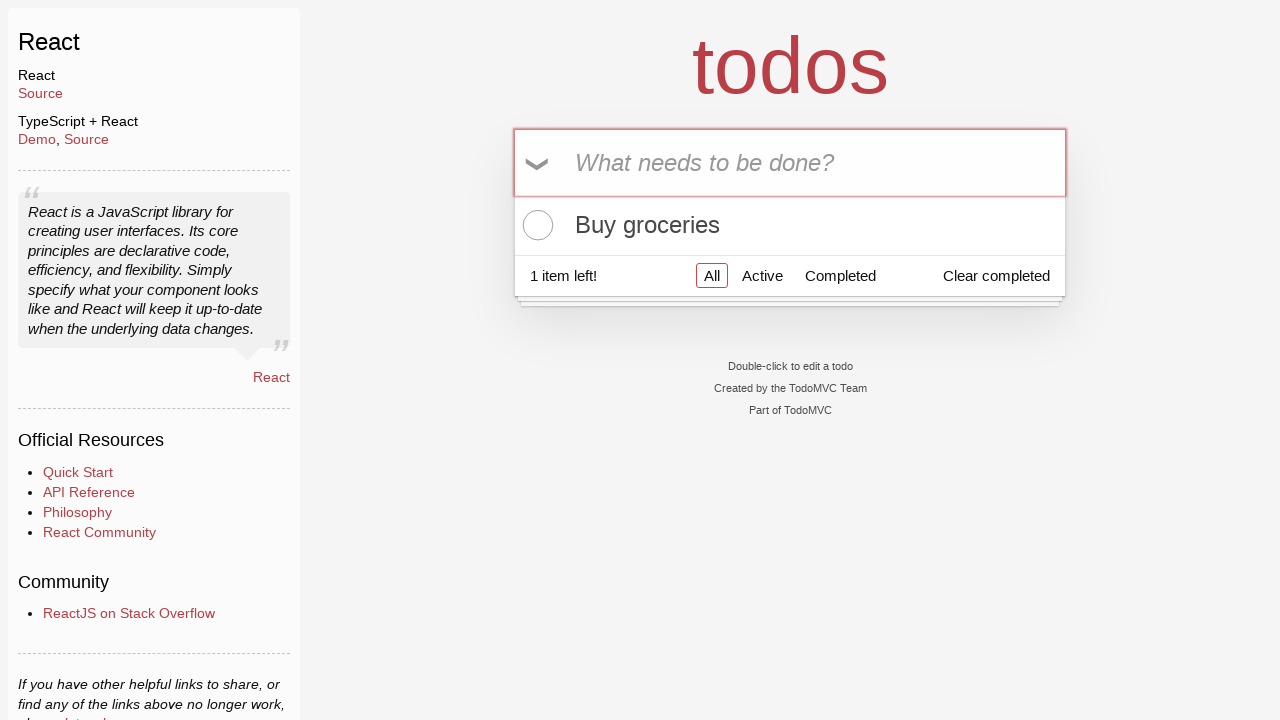

Filled todo input with 'Walk the dog' on internal:testid=[data-testid="text-input"s]
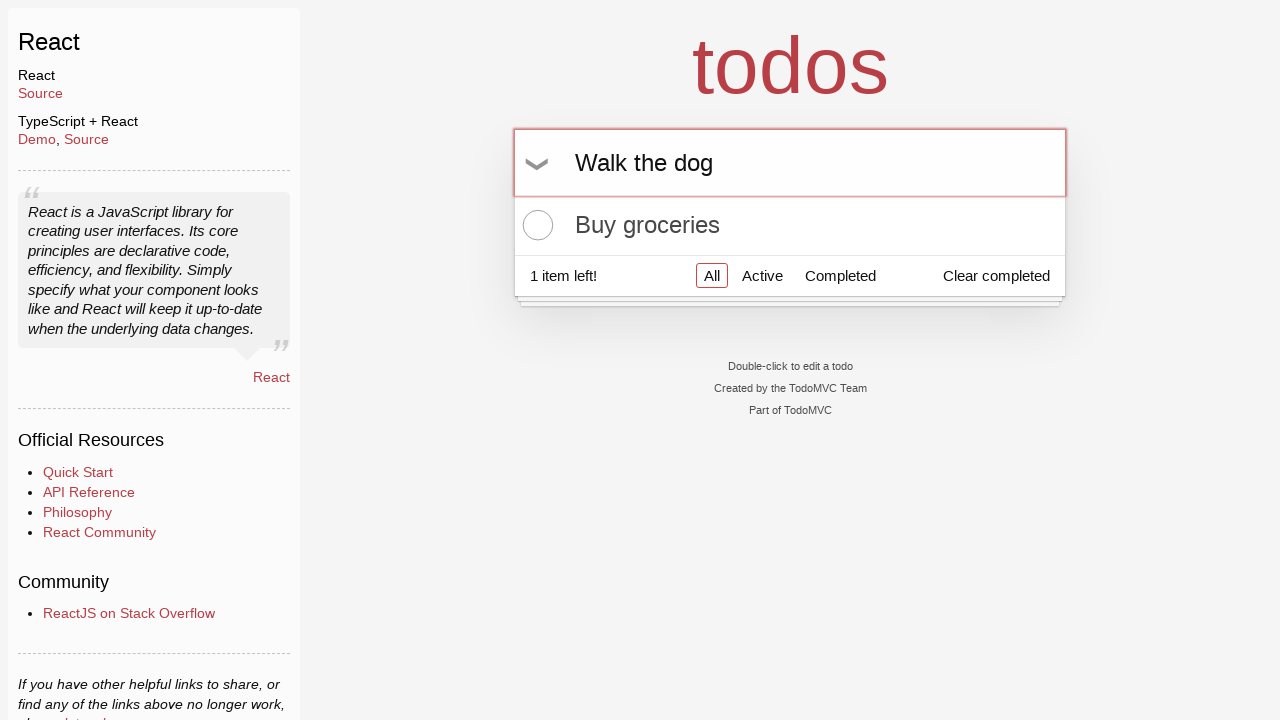

Pressed Enter to add second todo 'Walk the dog' on internal:testid=[data-testid="text-input"s]
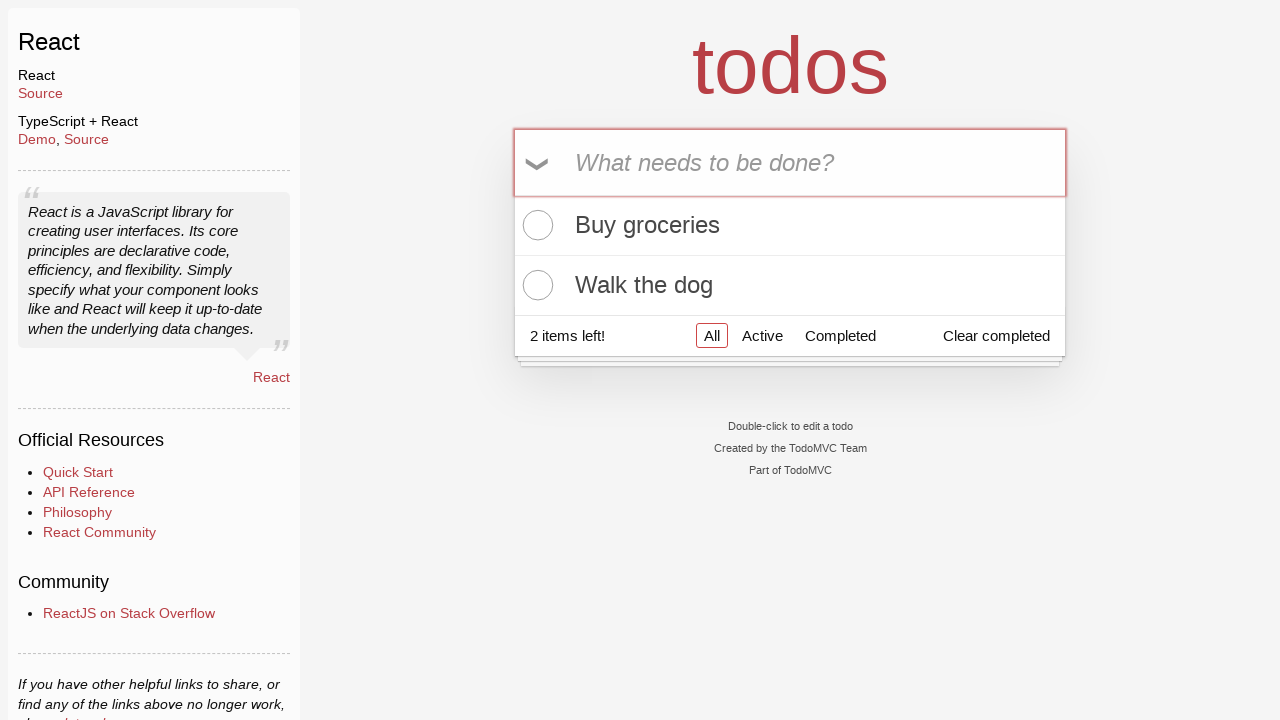

Filled todo input with 'Read a book' on internal:testid=[data-testid="text-input"s]
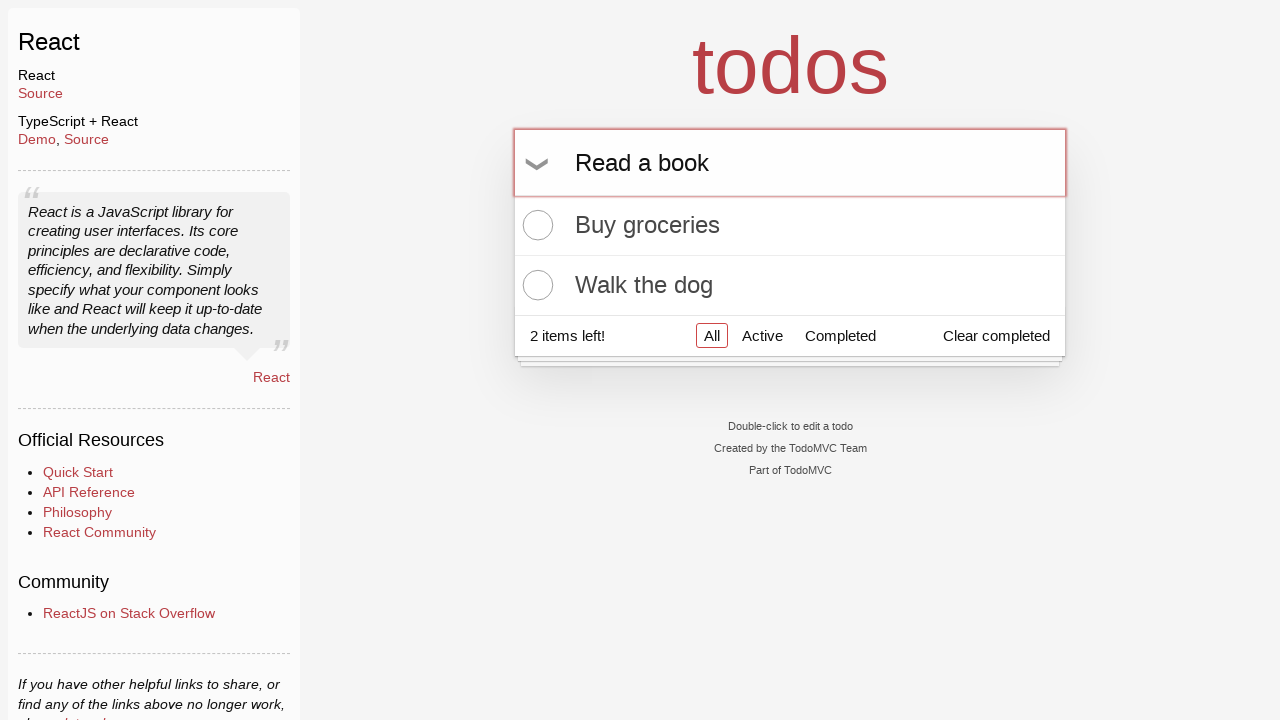

Pressed Enter to add third todo 'Read a book' on internal:testid=[data-testid="text-input"s]
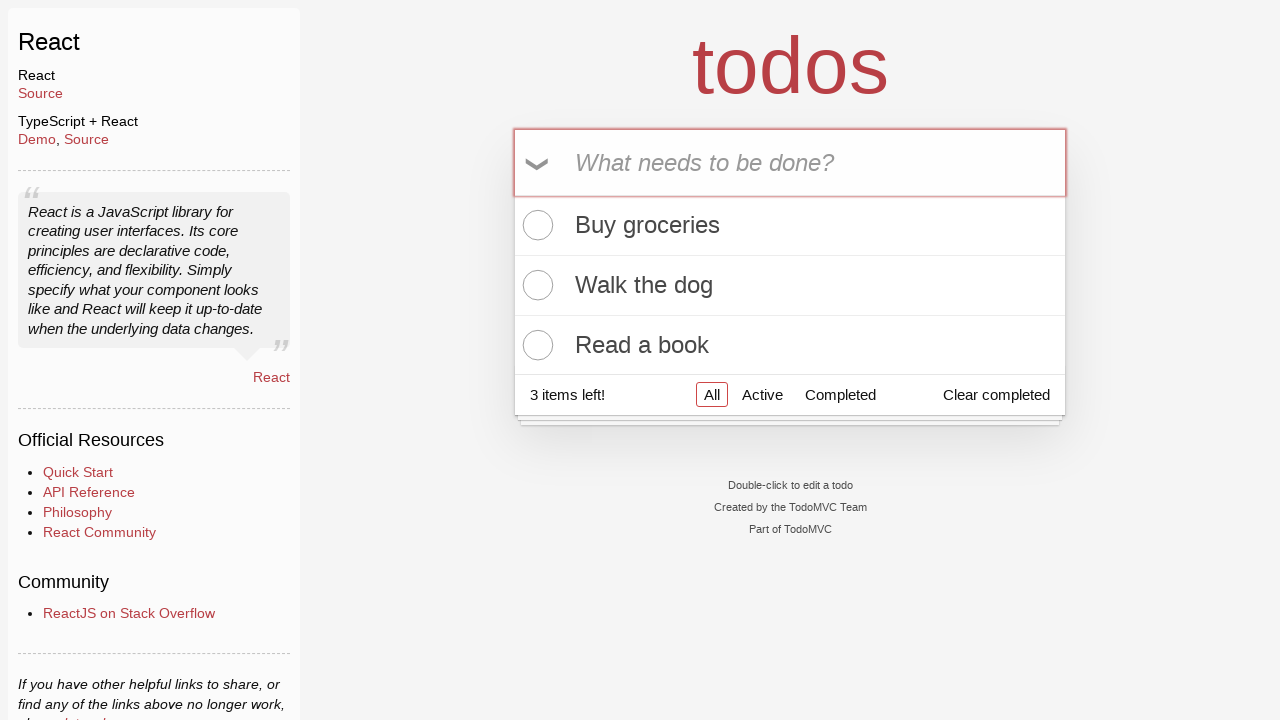

Verified third todo item is visible in the list
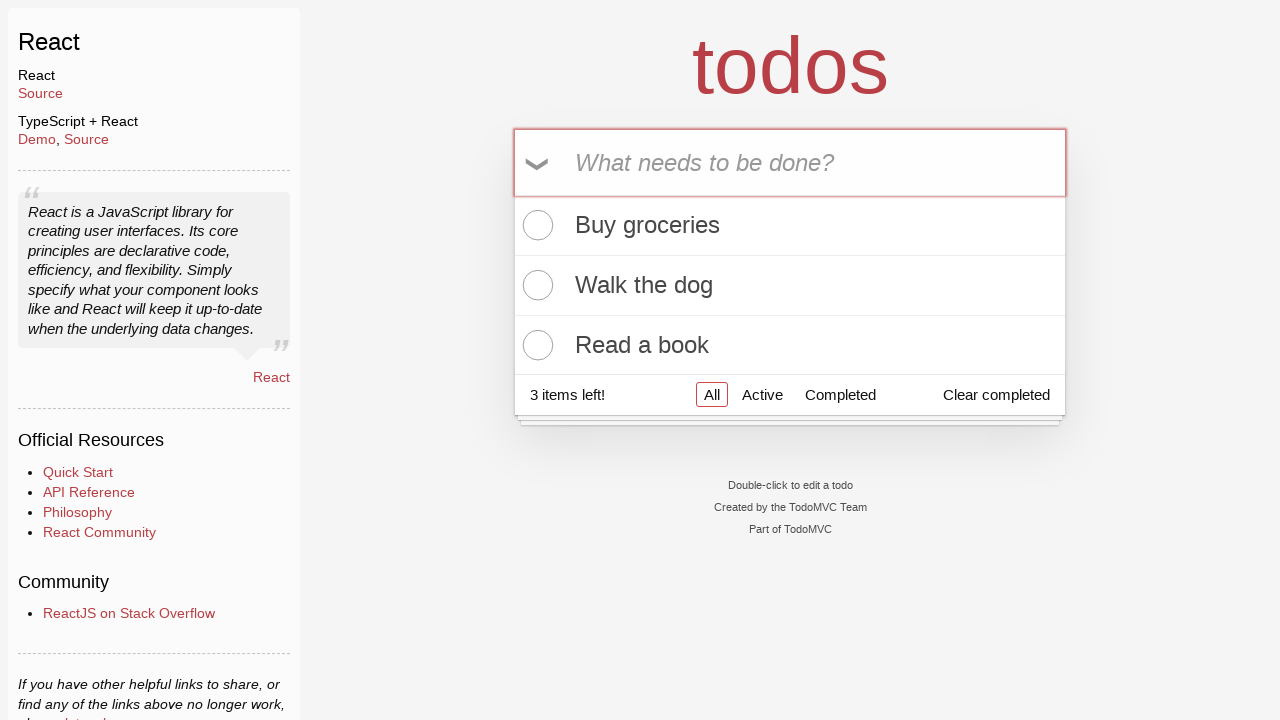

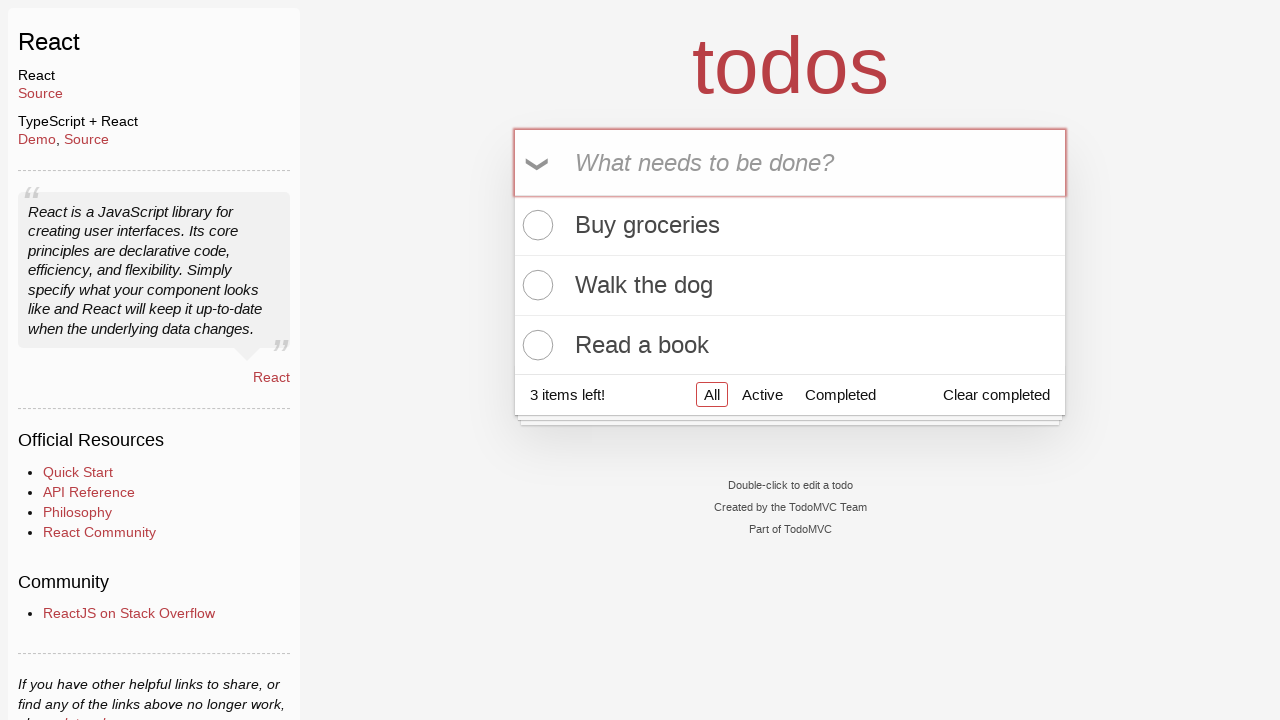